Tests multi-select dropdown functionality by selecting multiple options using different methods (by text, index, and value) and then deselecting an option

Starting URL: https://v1.training-support.net/selenium/selects

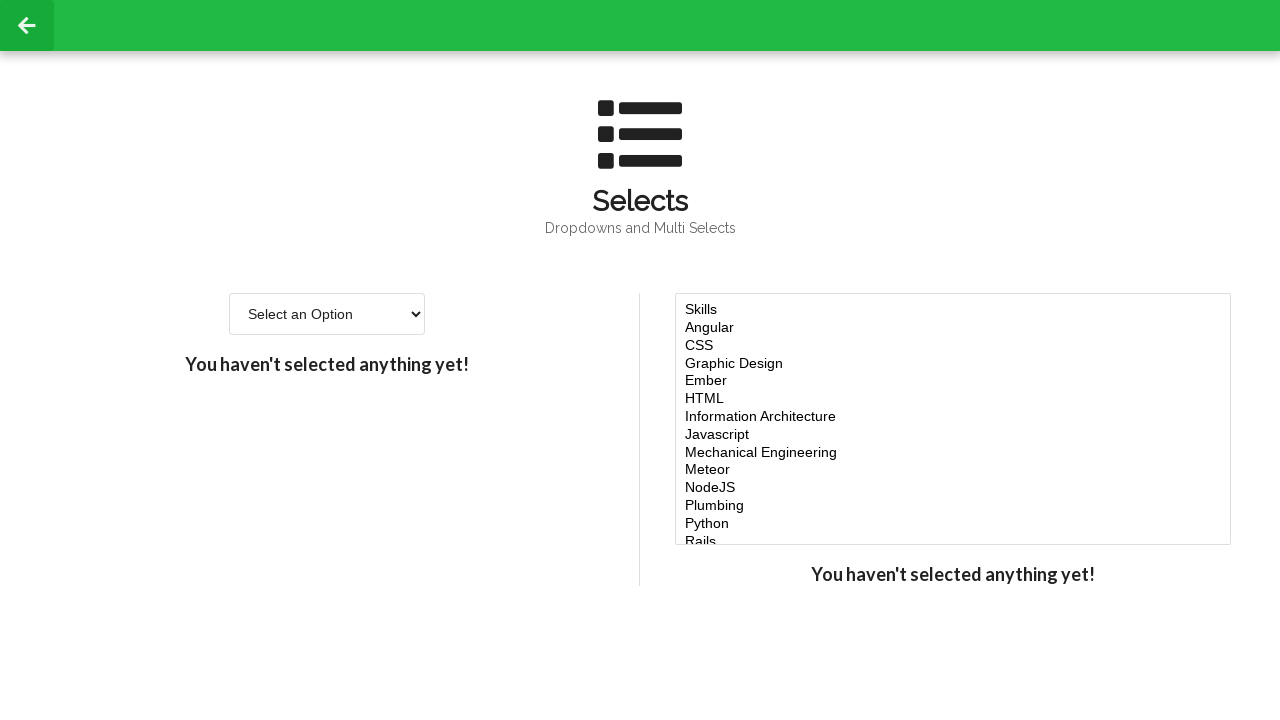

Located multi-select element with id 'multi-select'
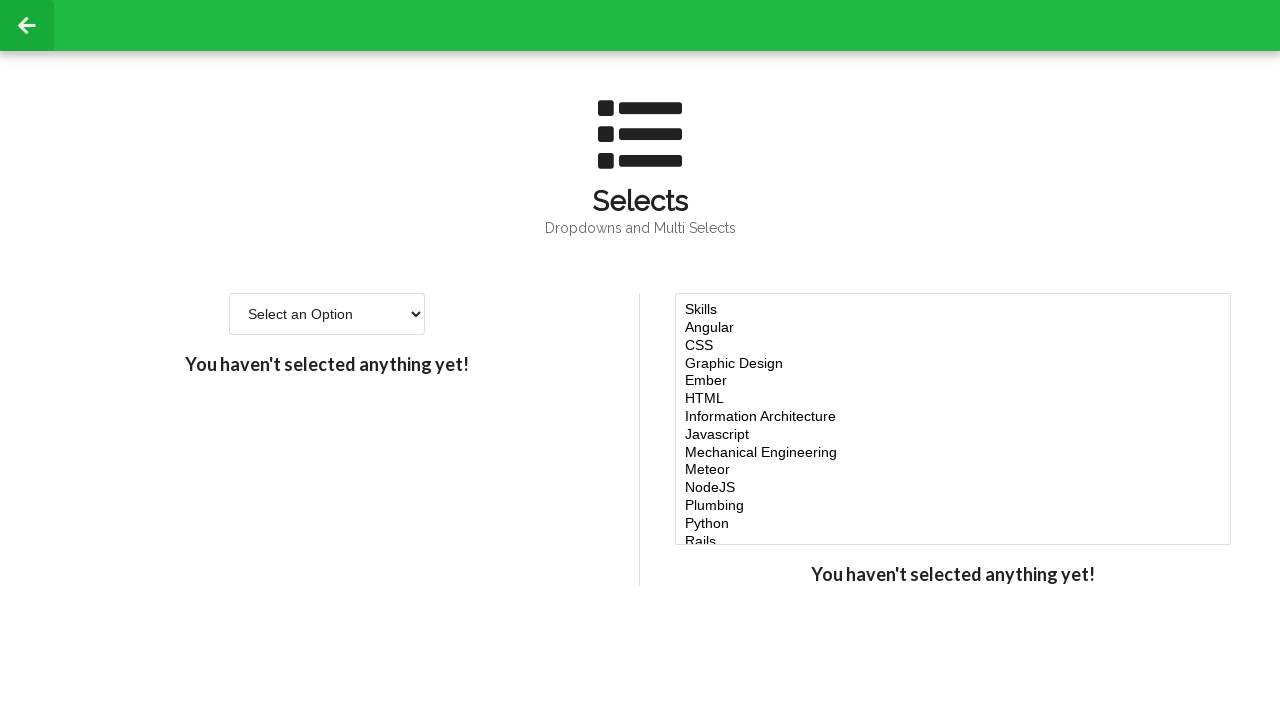

Selected 'Javascript' option by visible text on #multi-select
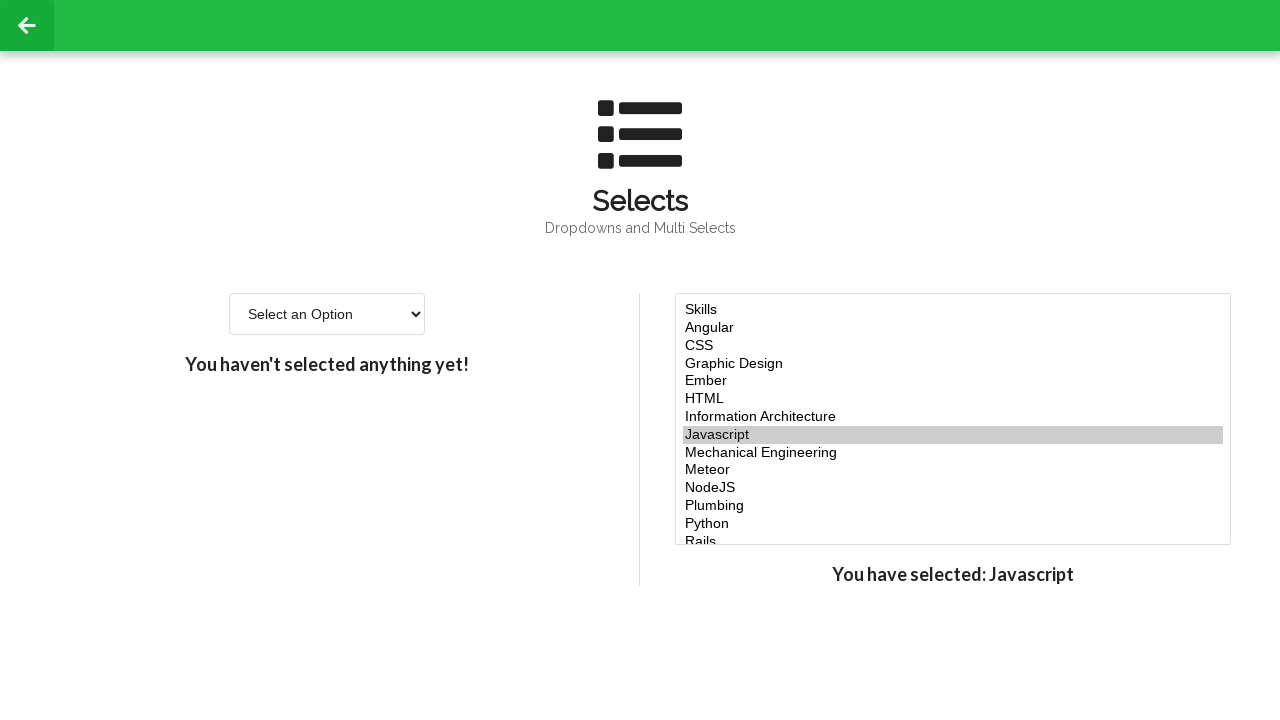

Located all option elements in the multi-select
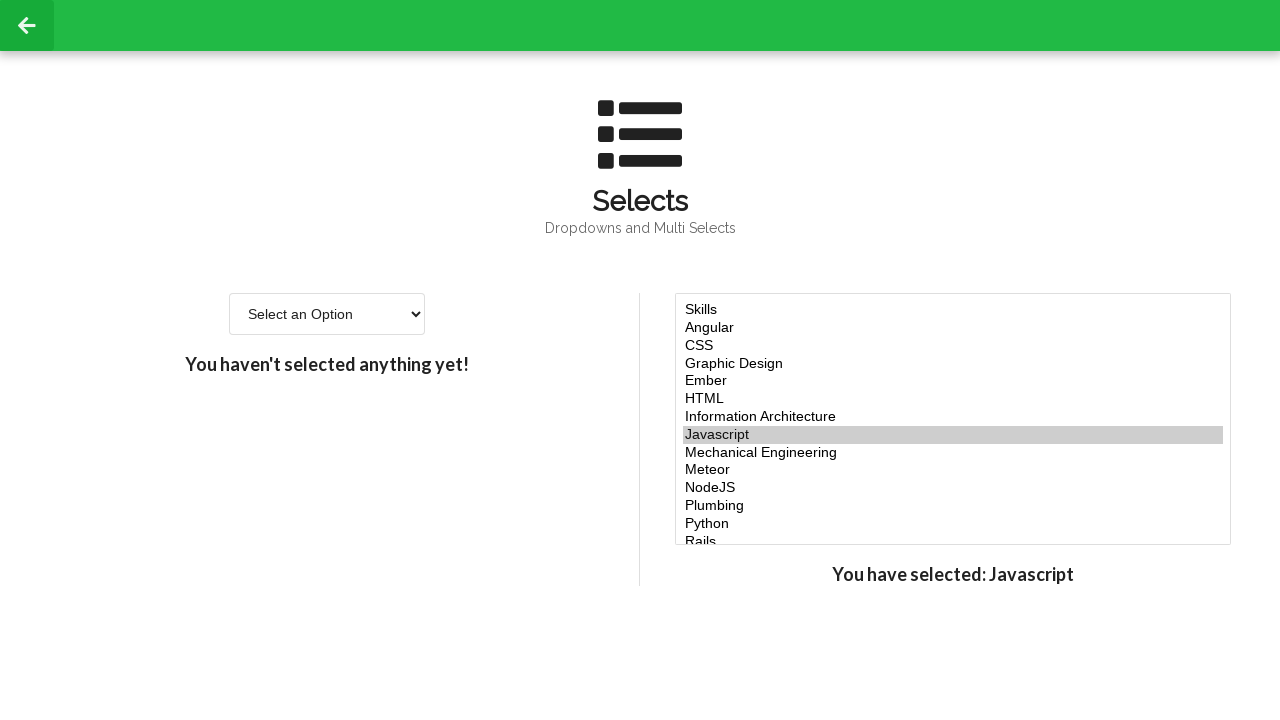

Retrieved value attribute of option at index 4
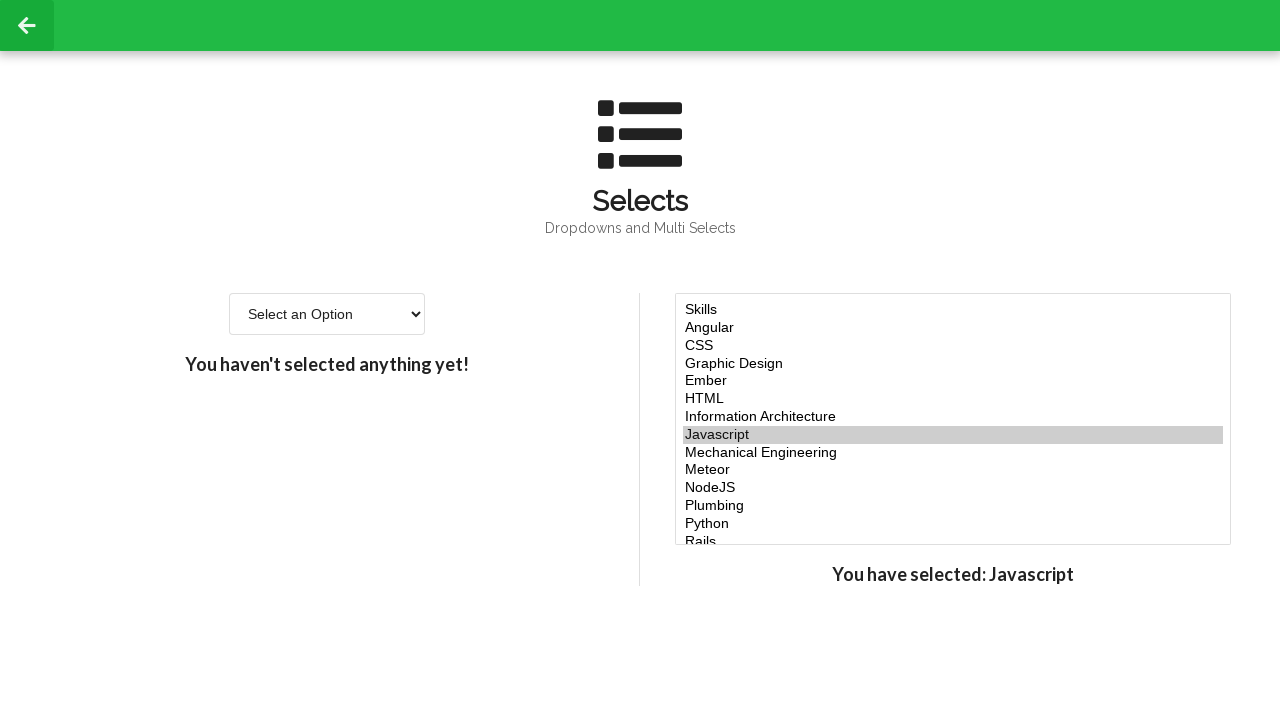

Retrieved value attribute of option at index 5
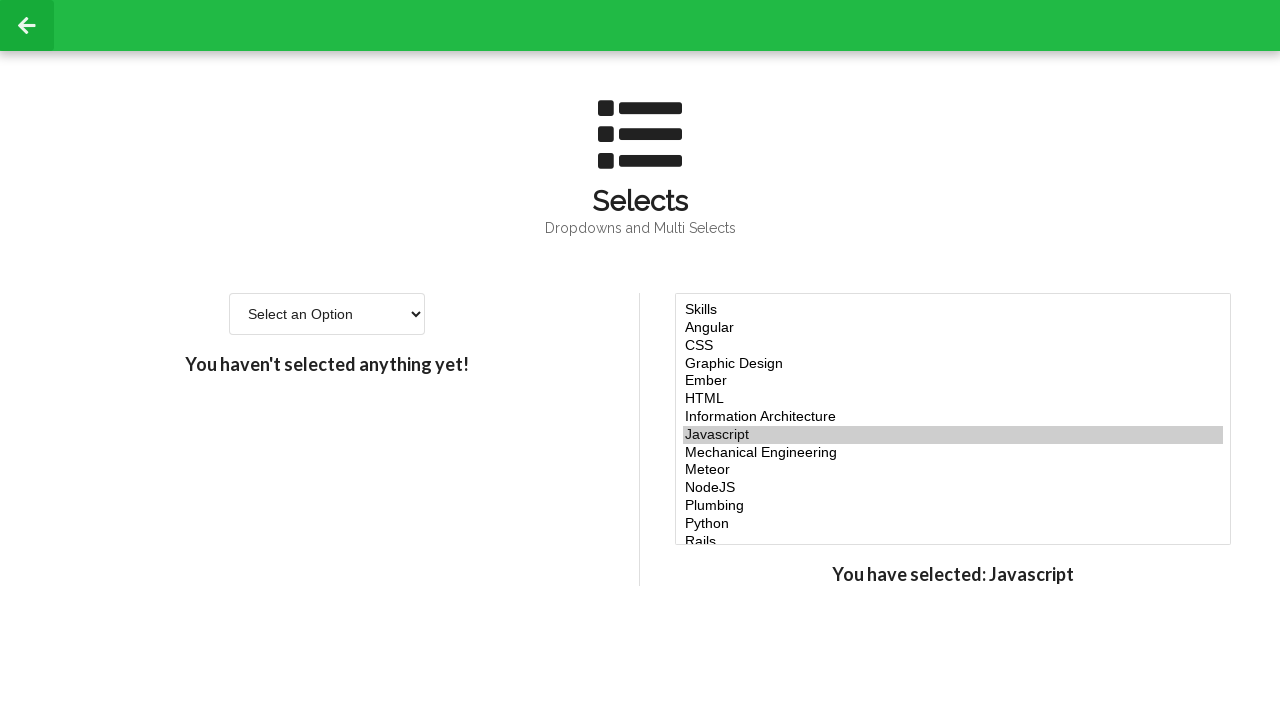

Retrieved value attribute of option at index 6
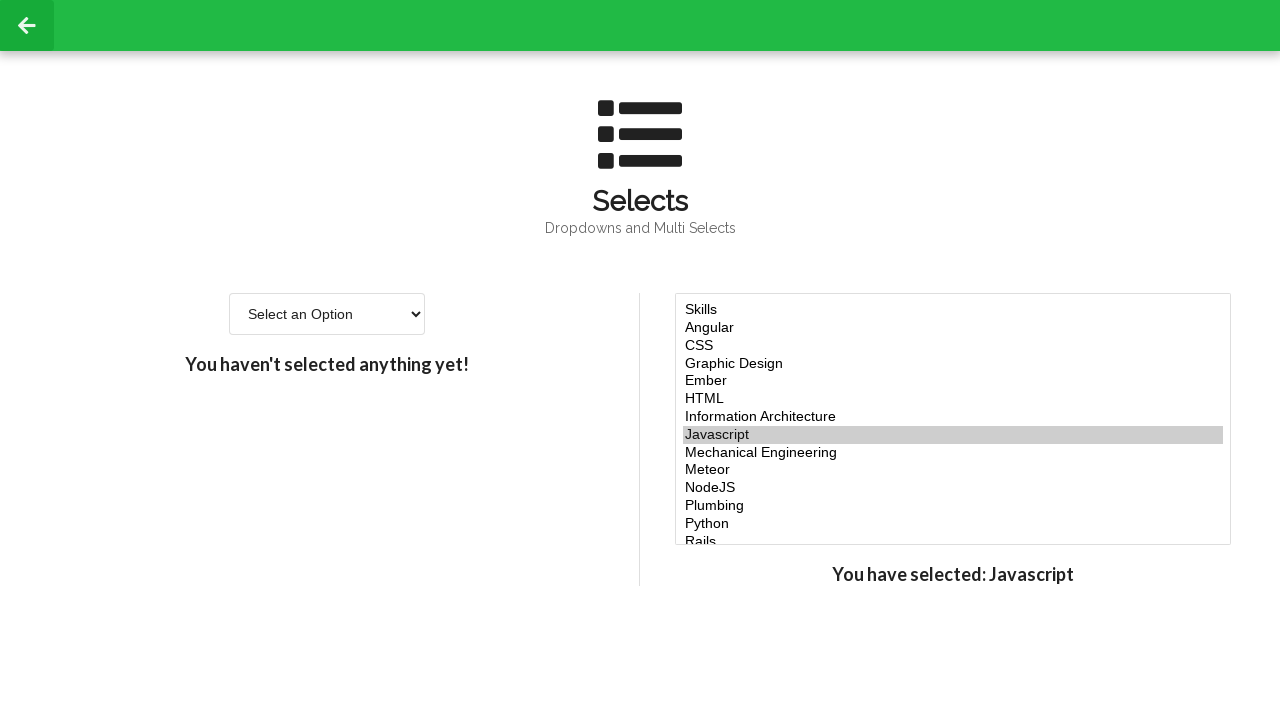

Selected options at indices 4, 5, and 6 by their values on #multi-select
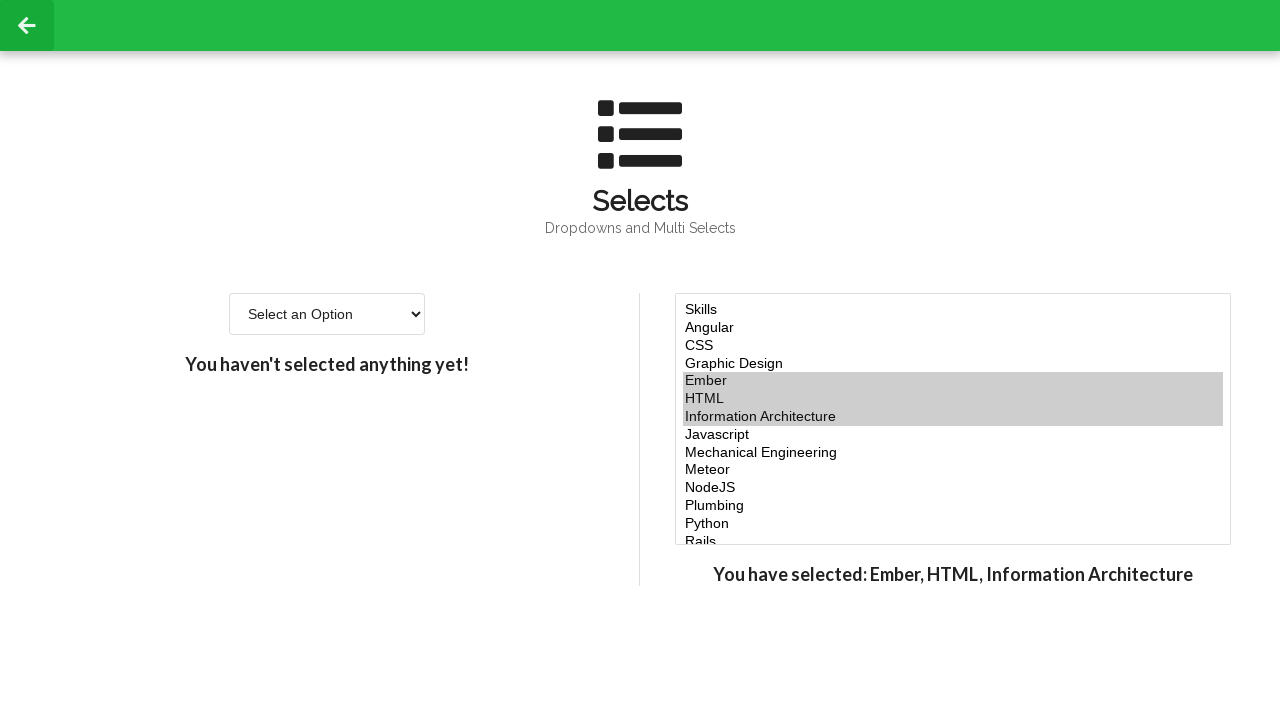

Retrieved list of currently selected option values
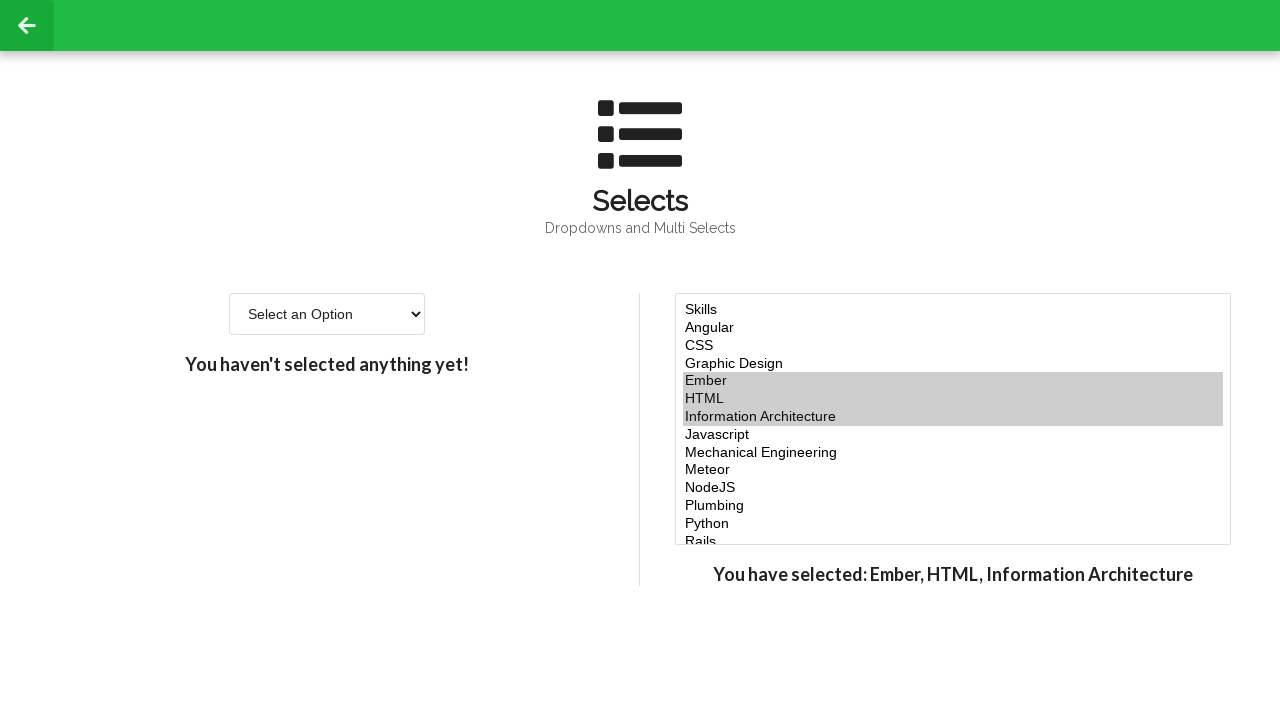

Added 'node' to the list of selected values
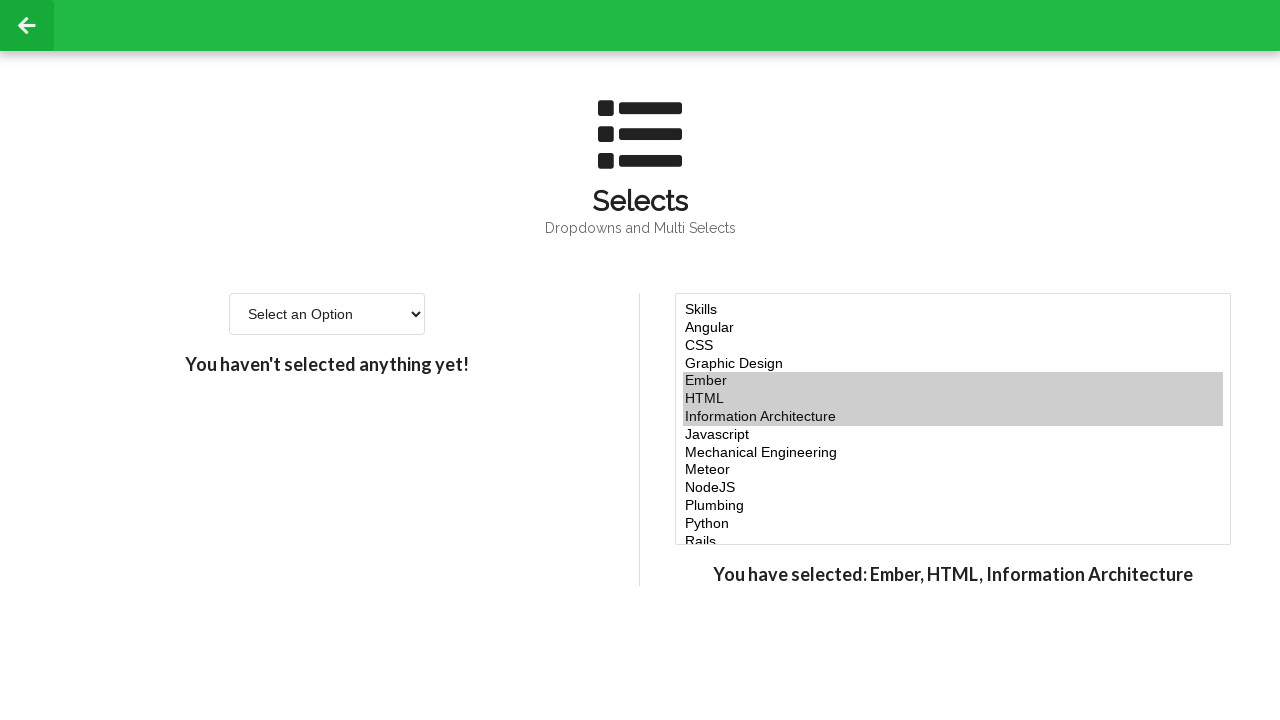

Selected all options including the newly added 'node' option on #multi-select
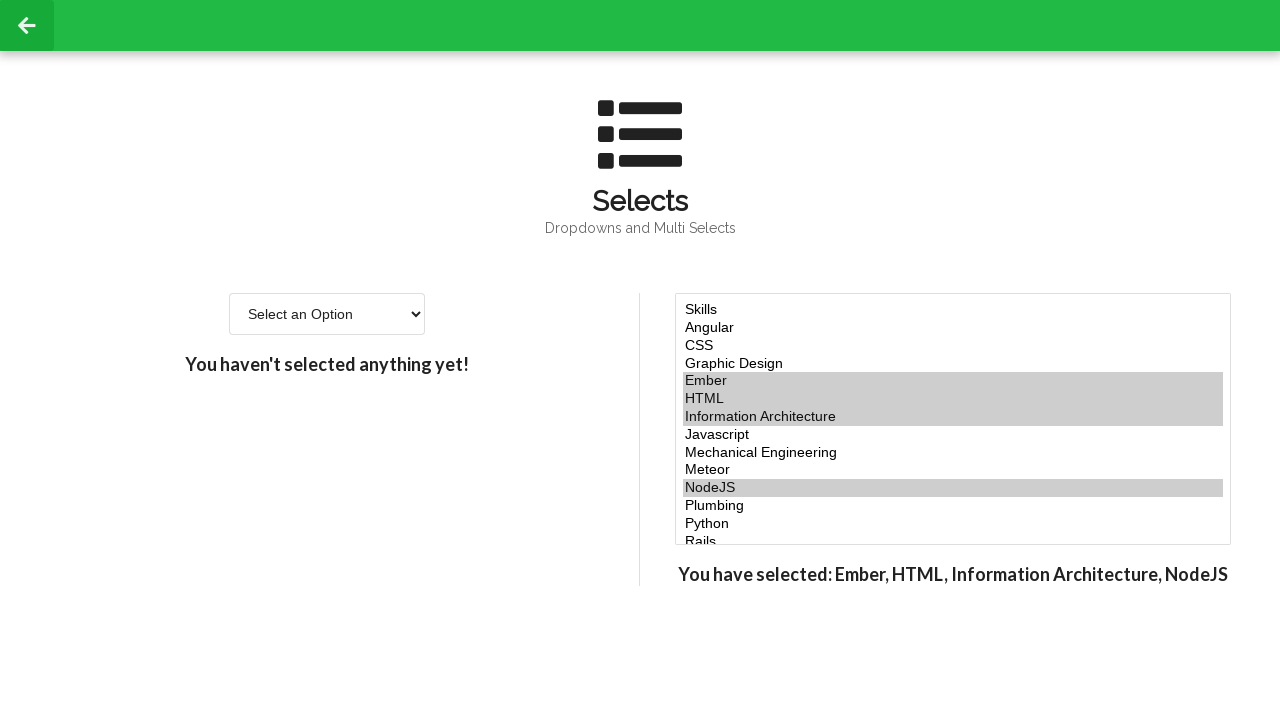

Retrieved updated list of currently selected option values
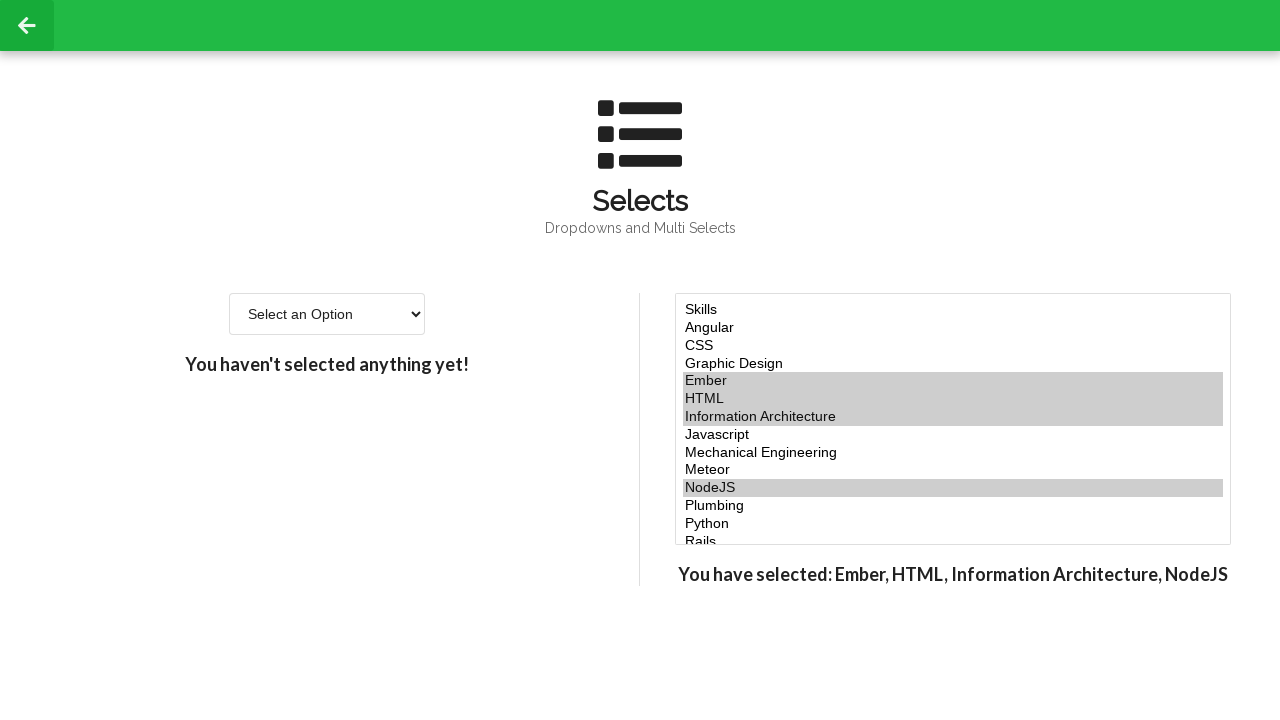

Retrieved value attribute of option at index 5 for deselection
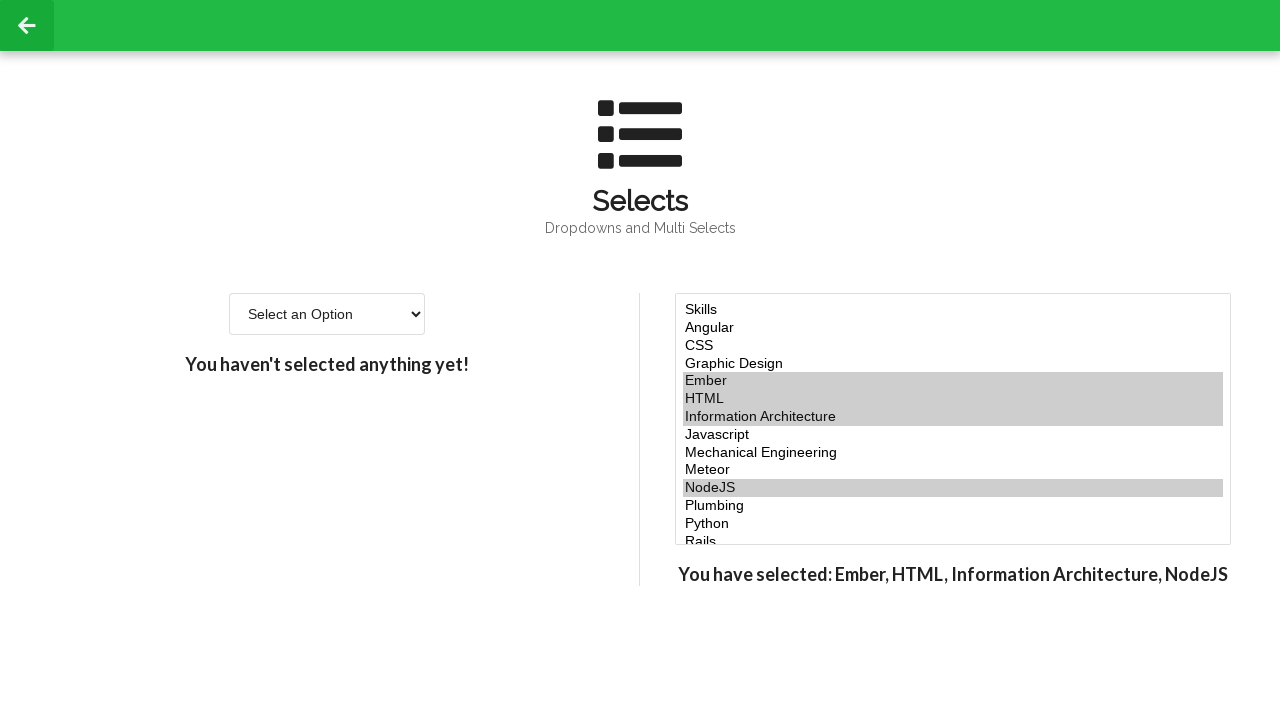

Removed option at index 5 from the selected values list
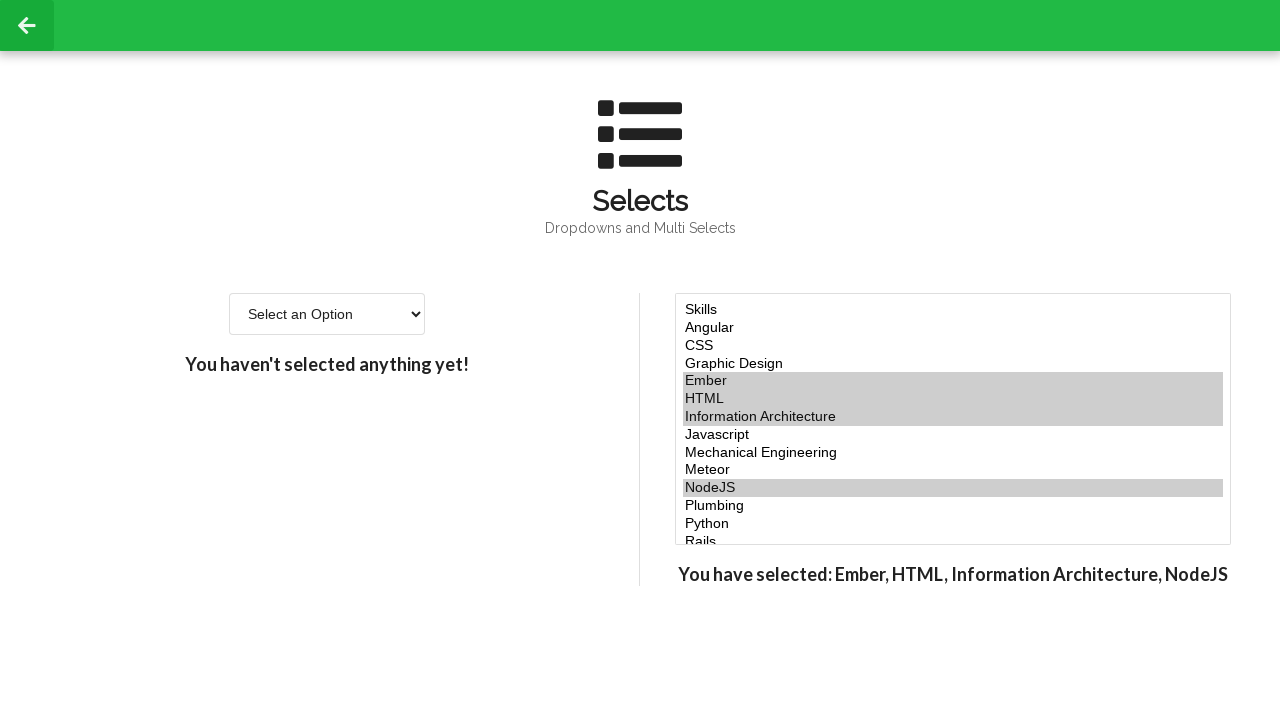

Deselected option at index 5 by reselecting all remaining options on #multi-select
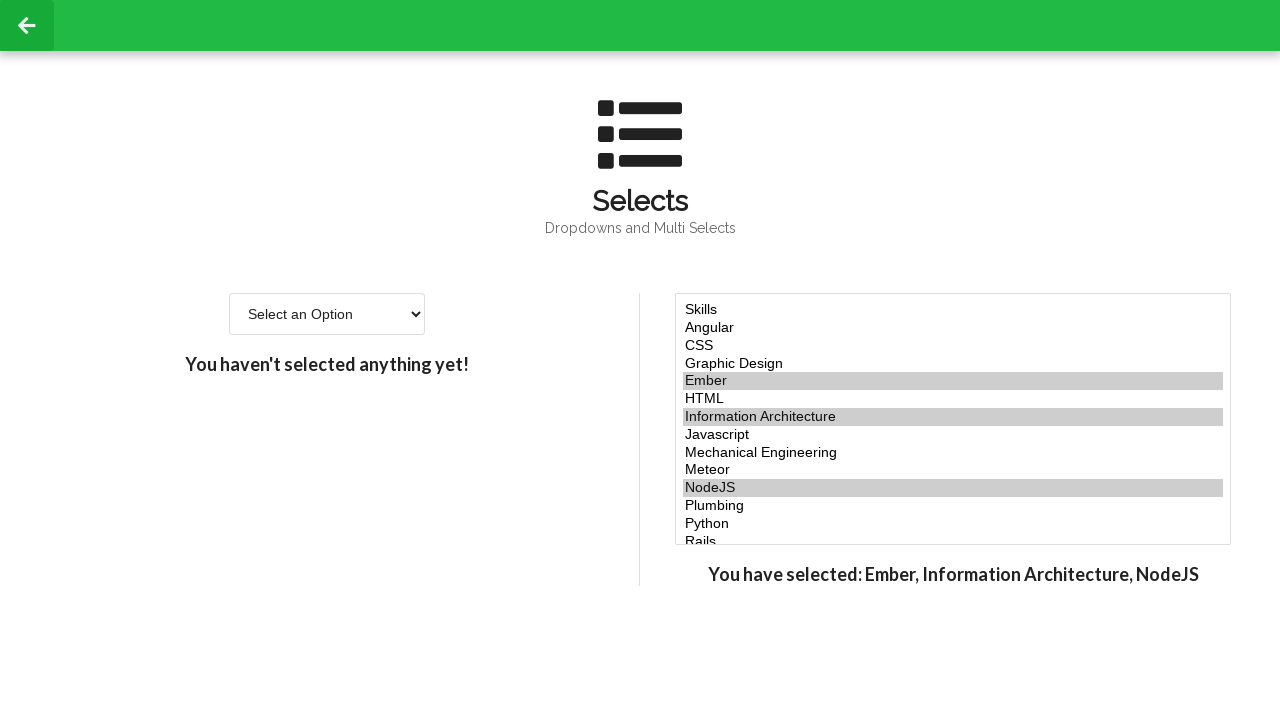

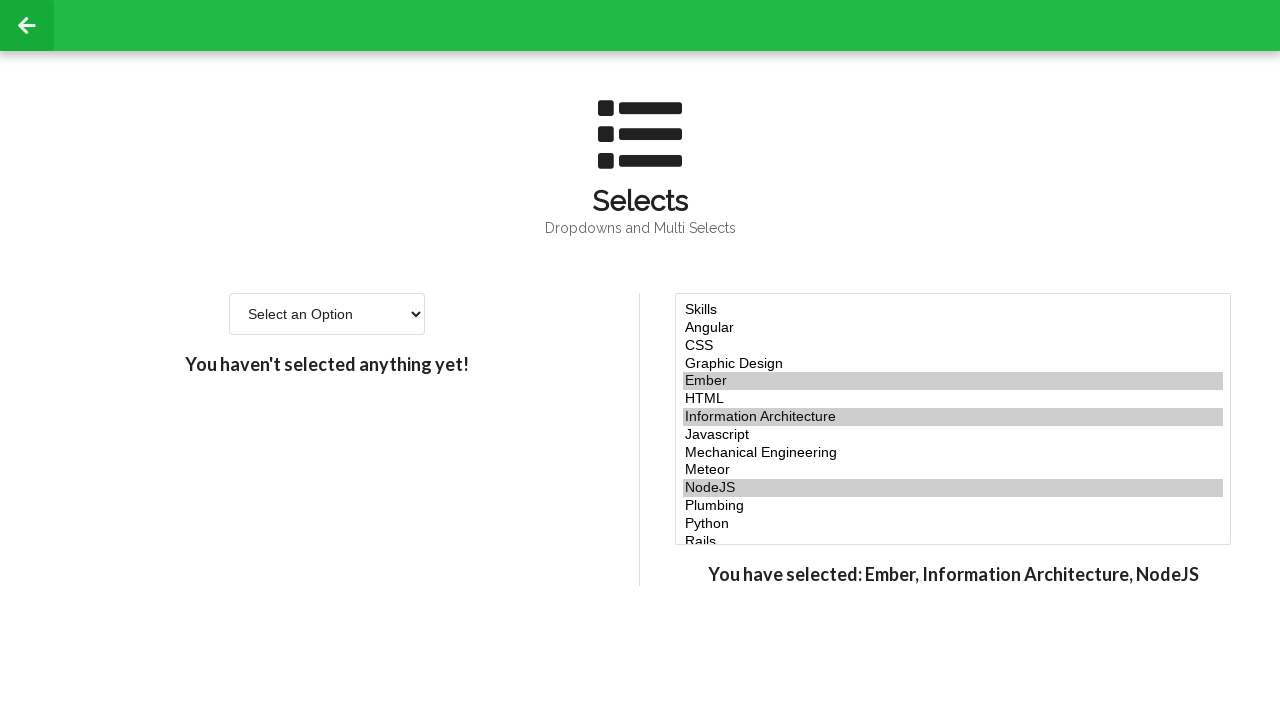